Tests various link types on the DemoQA Links page, including simple links that open new tabs, dynamic links, and API call links that return status codes. Verifies link clicking behavior and response status display.

Starting URL: https://demoqa.com/

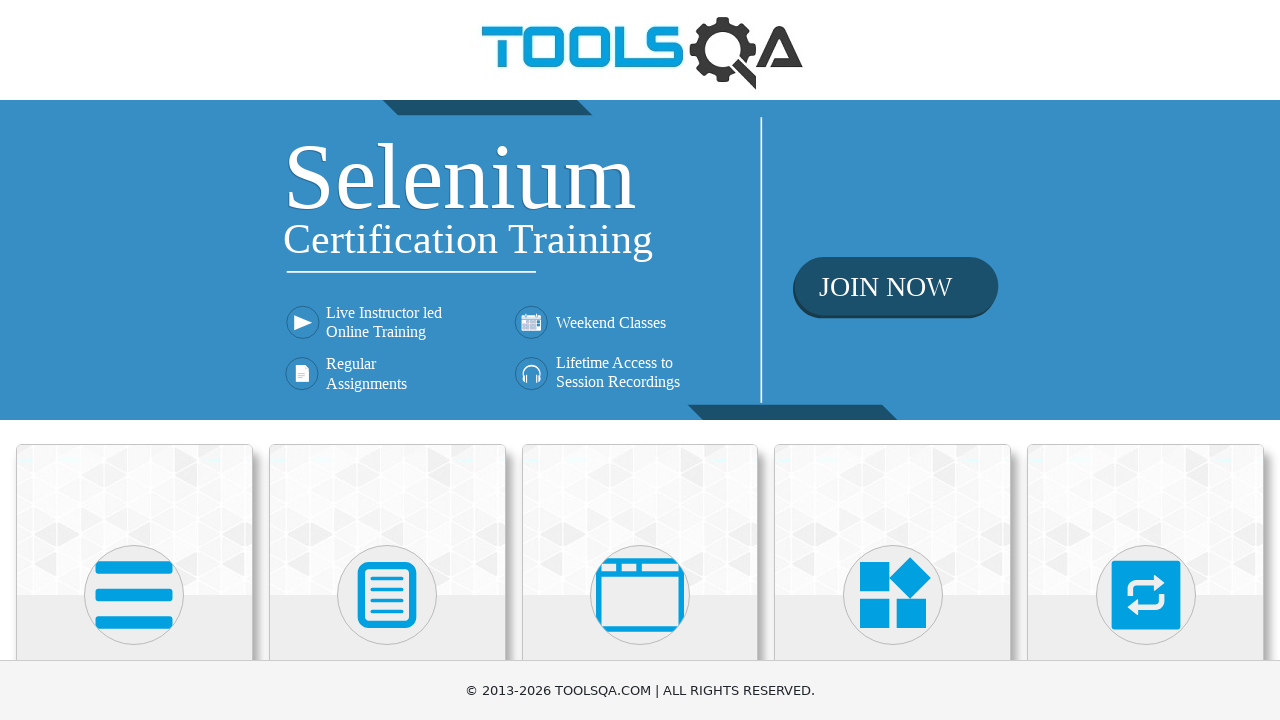

Located Elements card
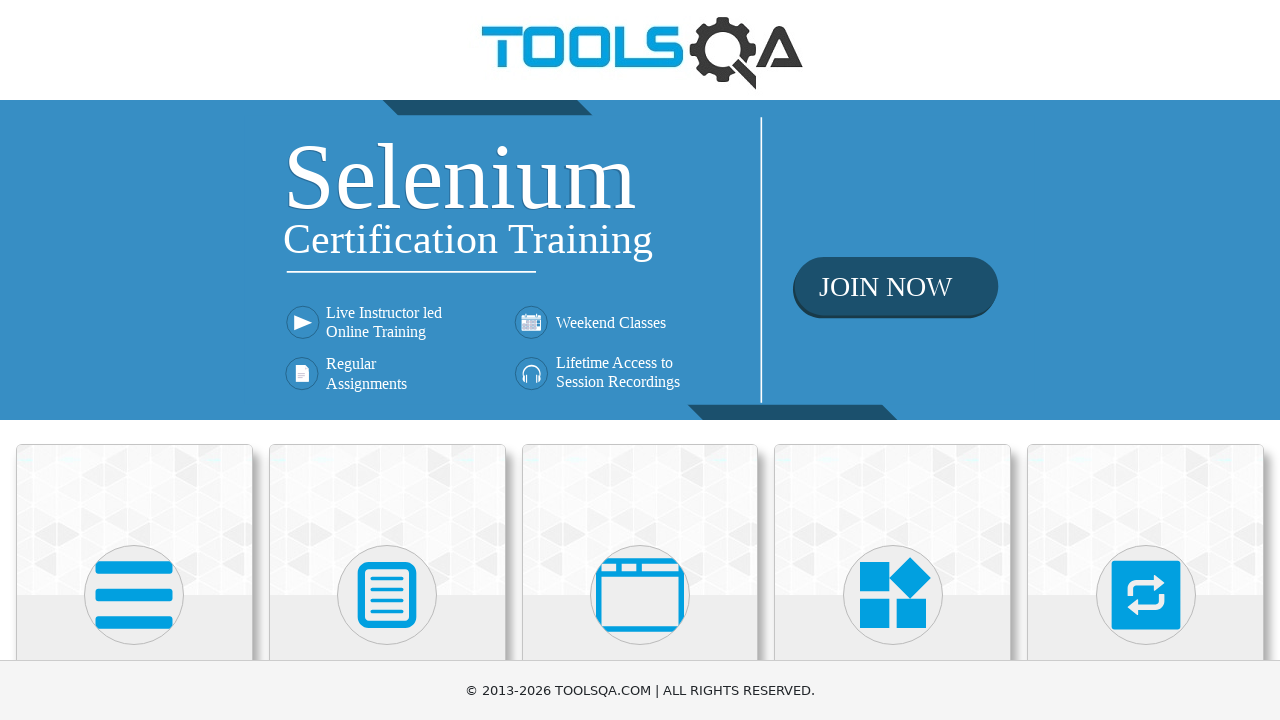

Scrolled Elements card into view
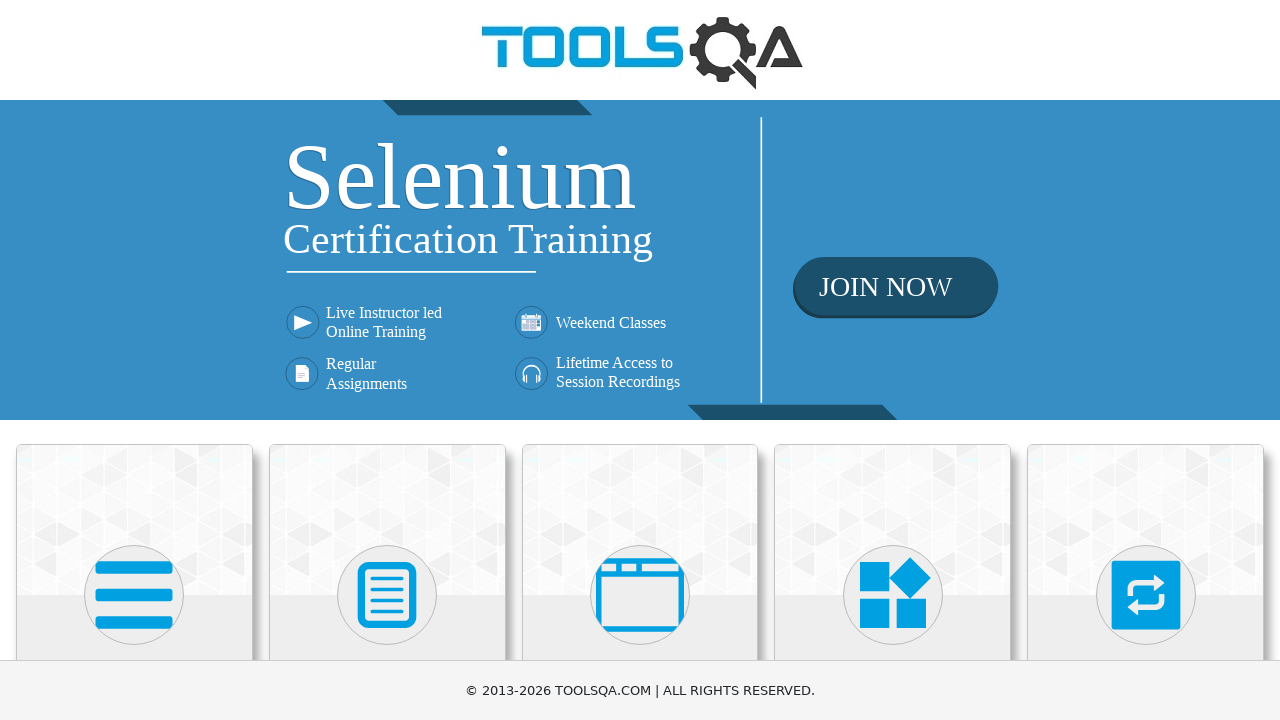

Clicked Elements card at (134, 360) on xpath=//div[@class='card-body']//h5[text()='Elements']
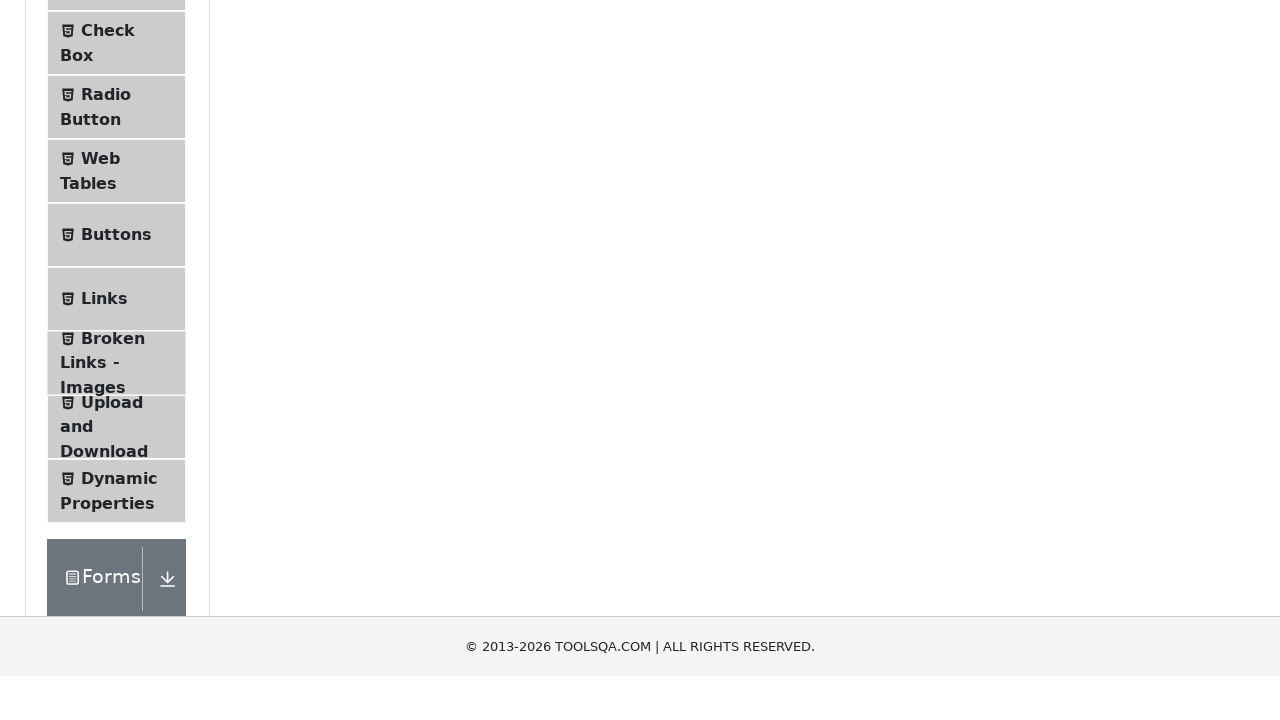

Clicked Links menu item at (104, 581) on xpath=//span[@class='text'][.='Links']
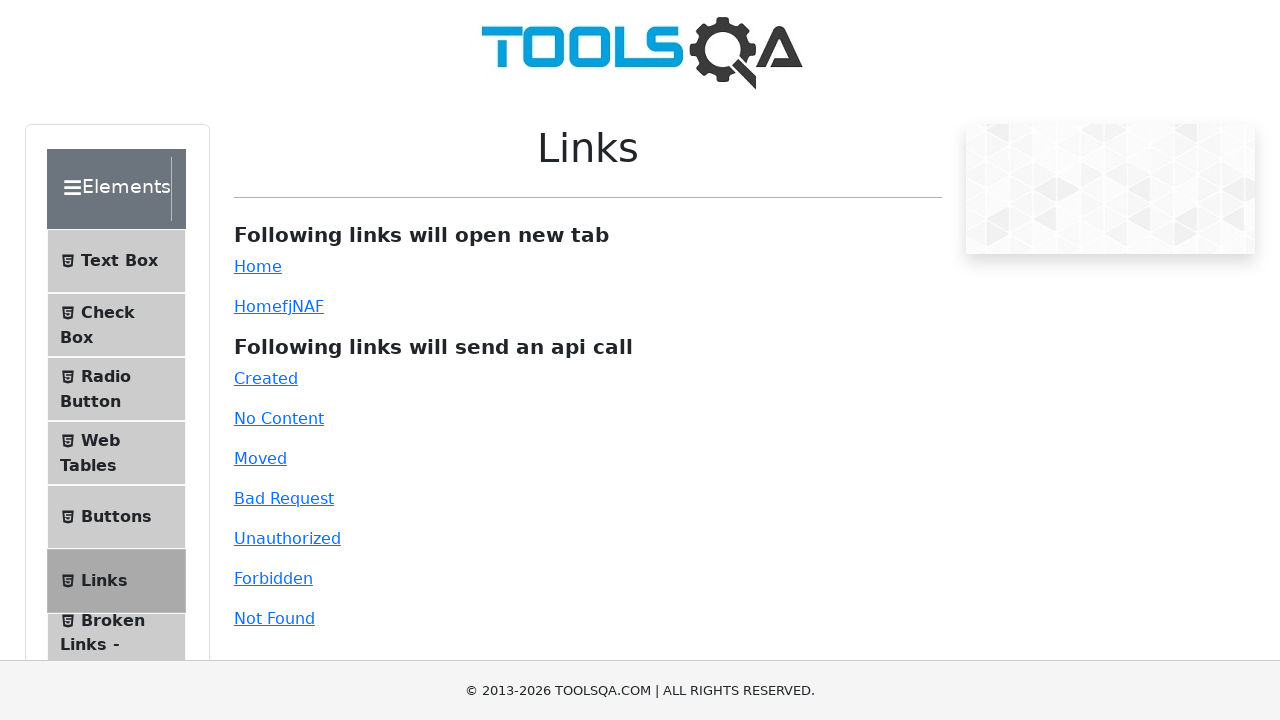

Stored main page reference
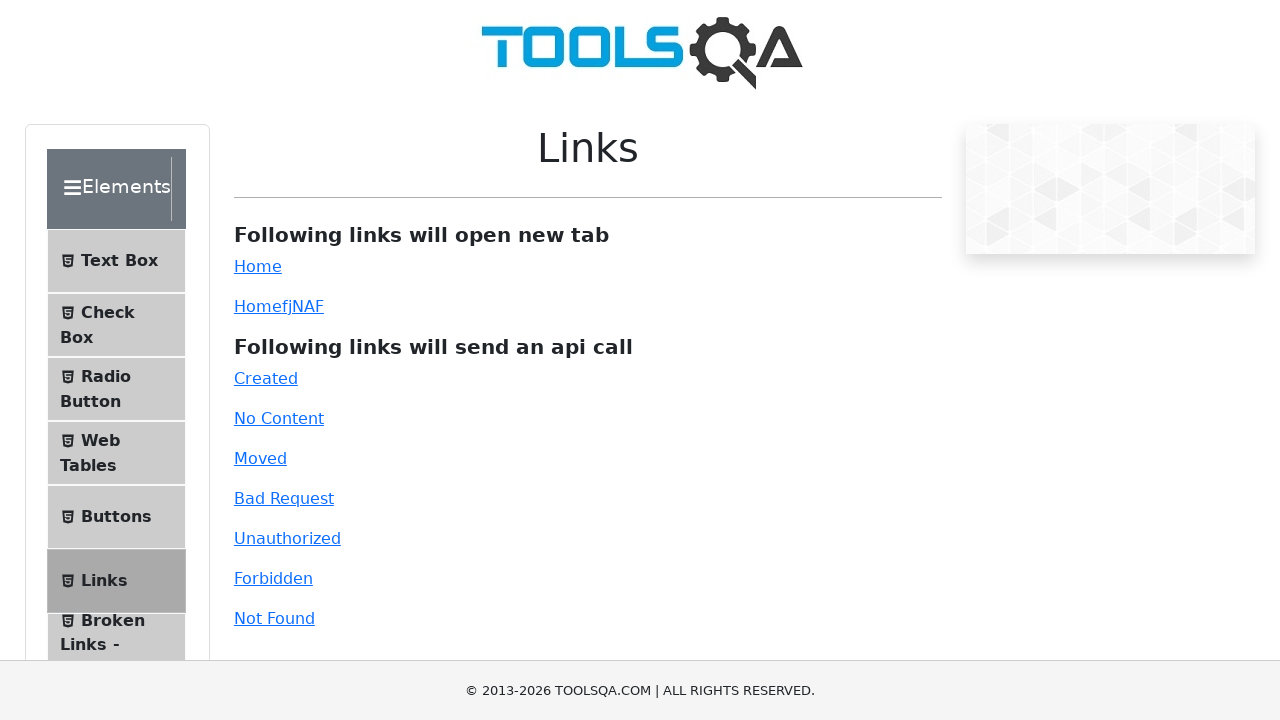

Located simple link element
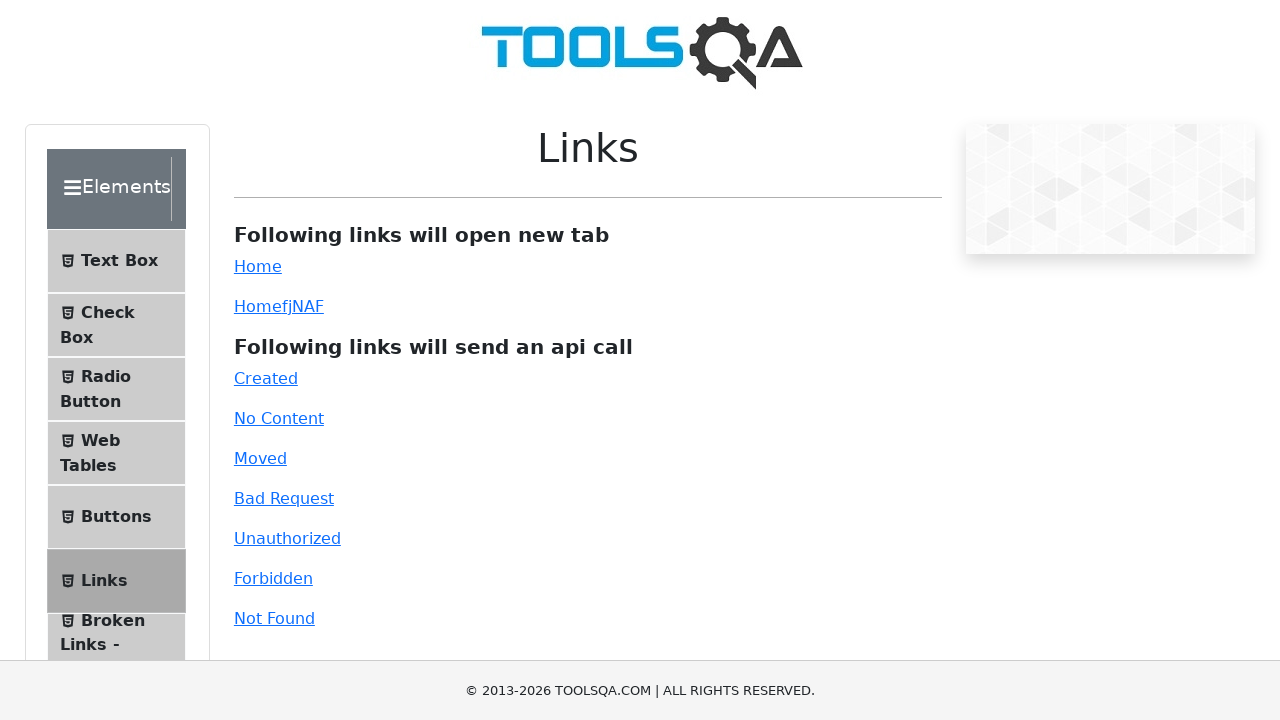

Extracted simple link text: 'Home'
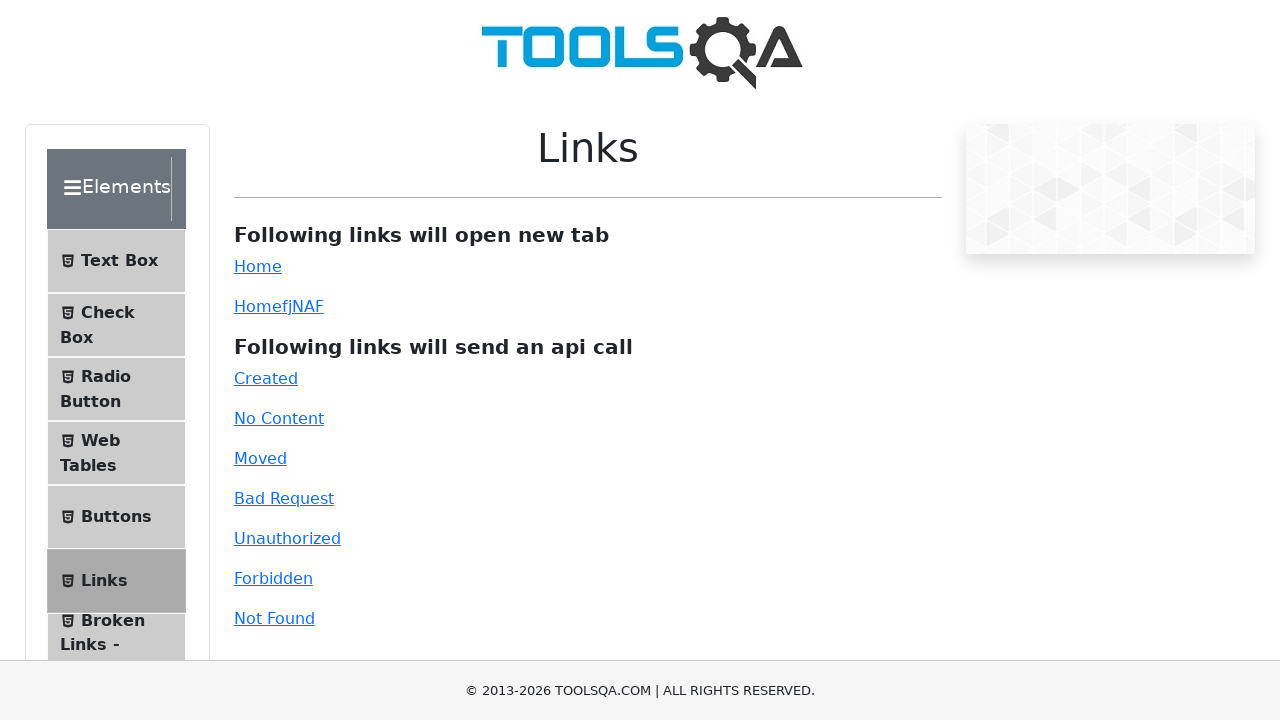

Clicked simple link (opens new tab) at (258, 266) on text=Home
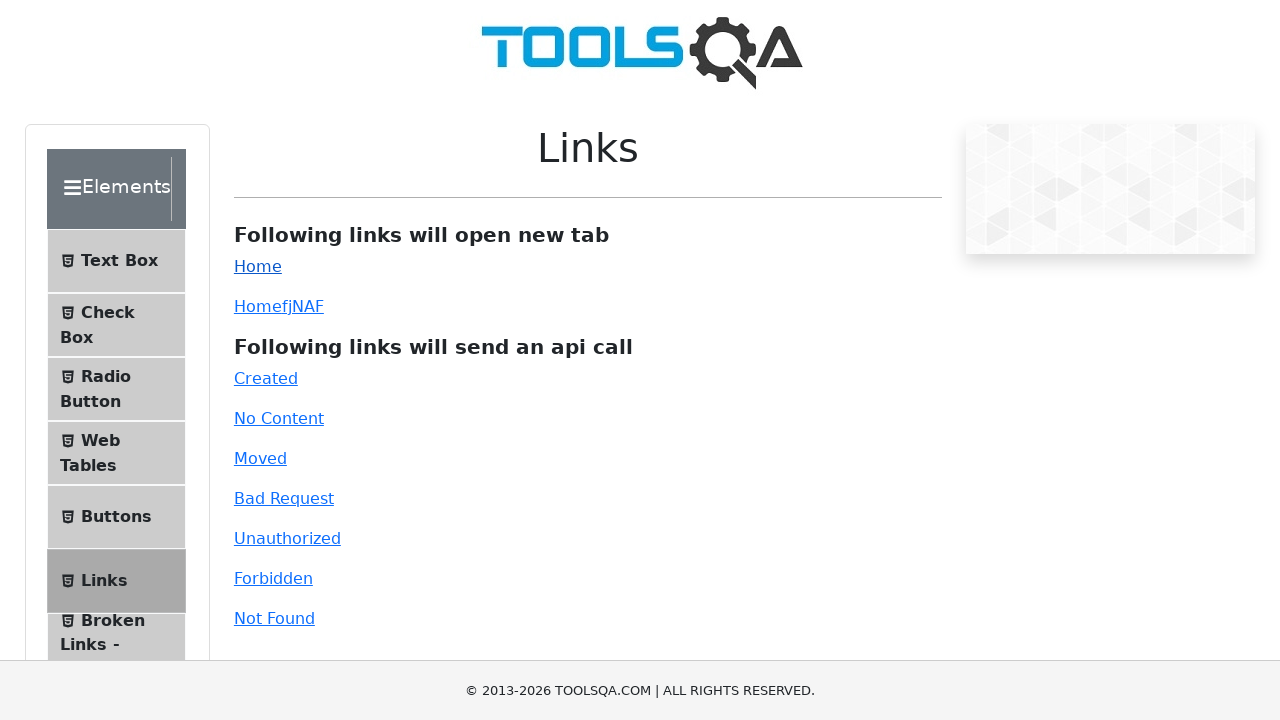

Located dynamic link element
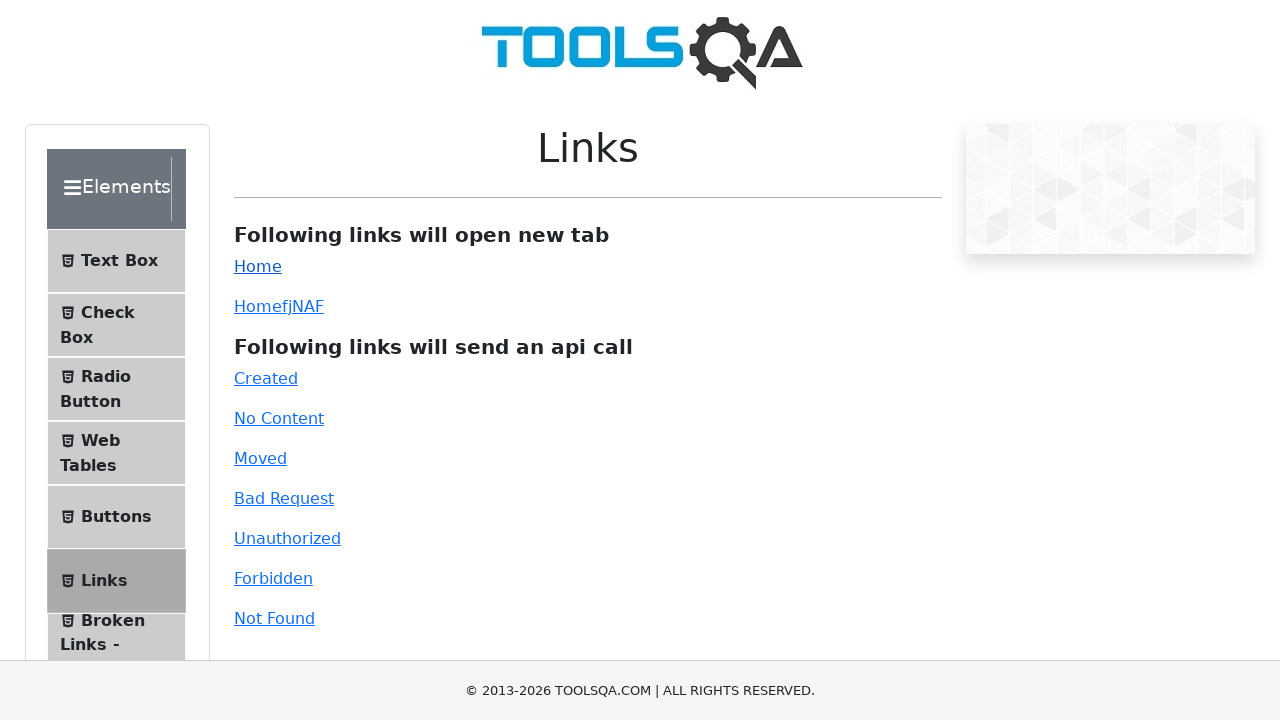

Extracted dynamic link text: 'HomefjNAF'
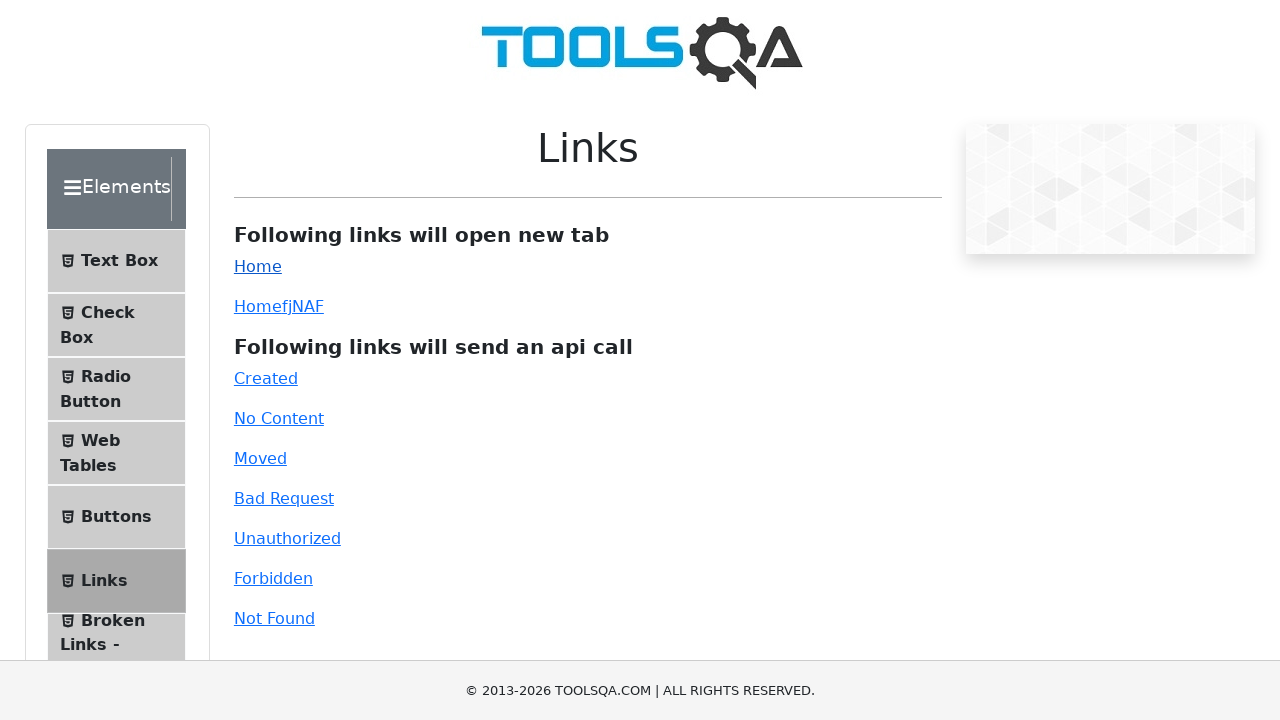

Located dynamic link button by text
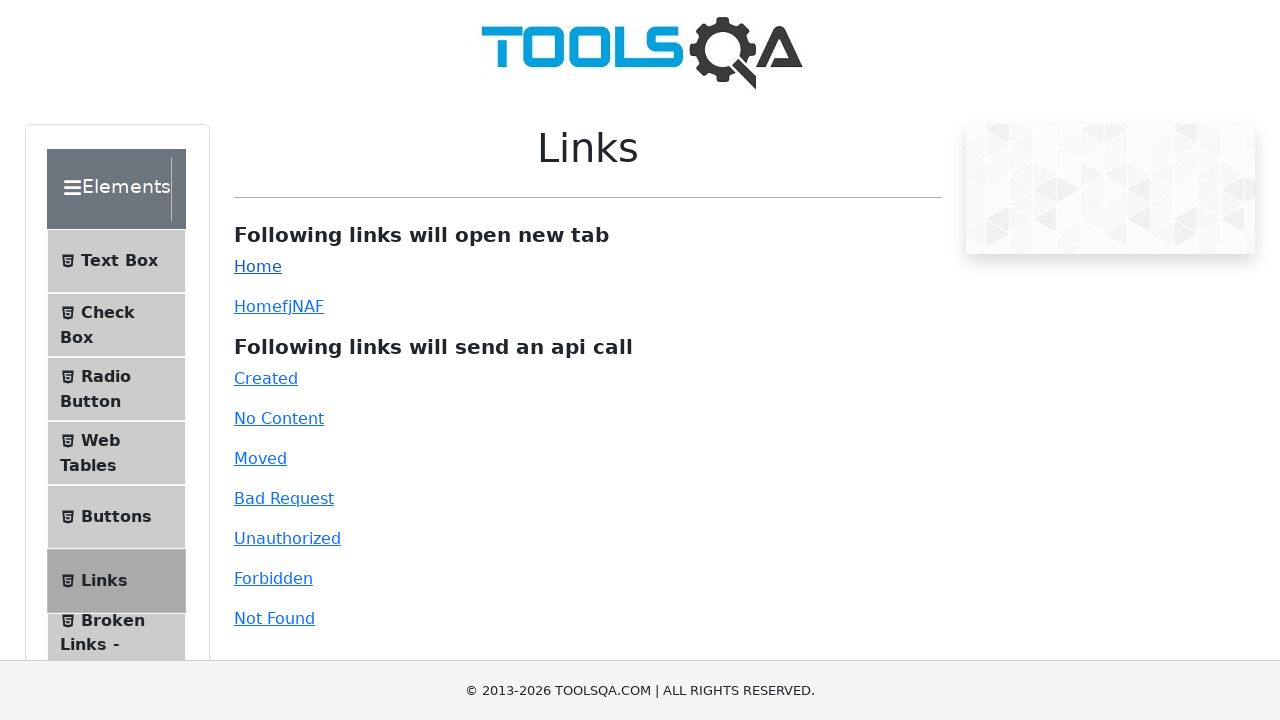

Scrolled dynamic link into view
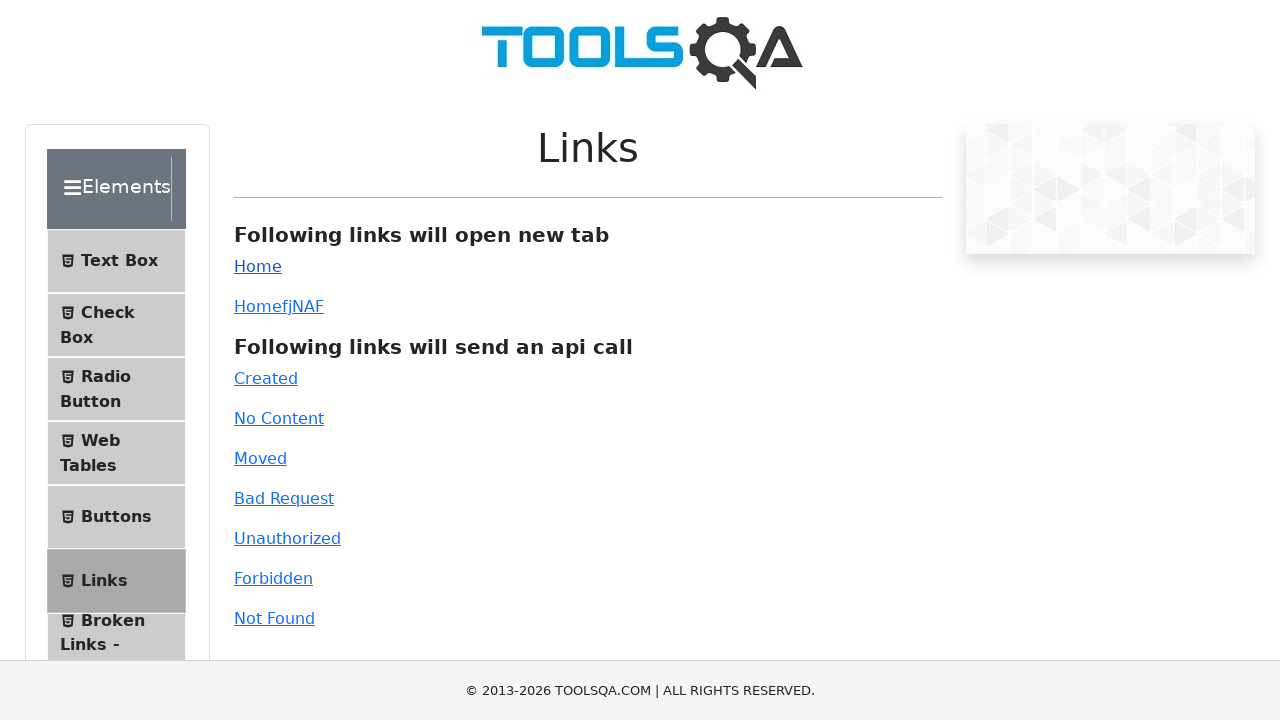

Clicked dynamic link (expecting new page) at (258, 306) on text=HomefjNAF
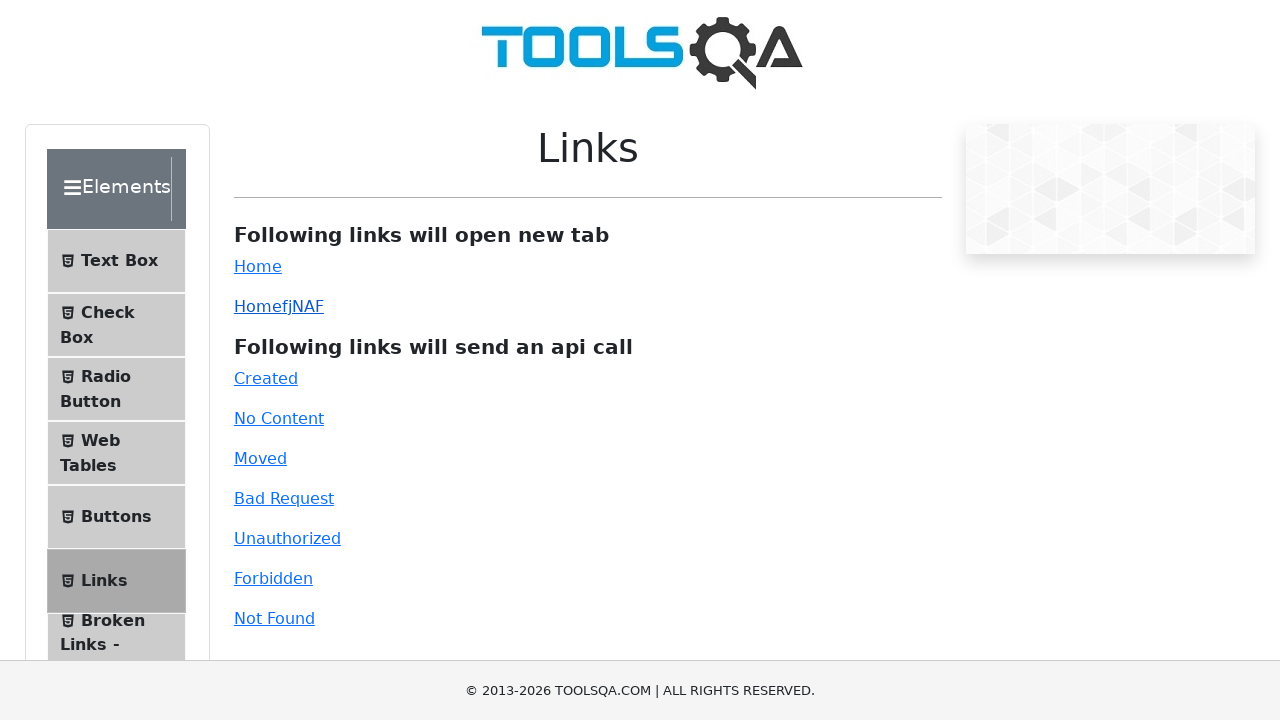

Captured new page reference
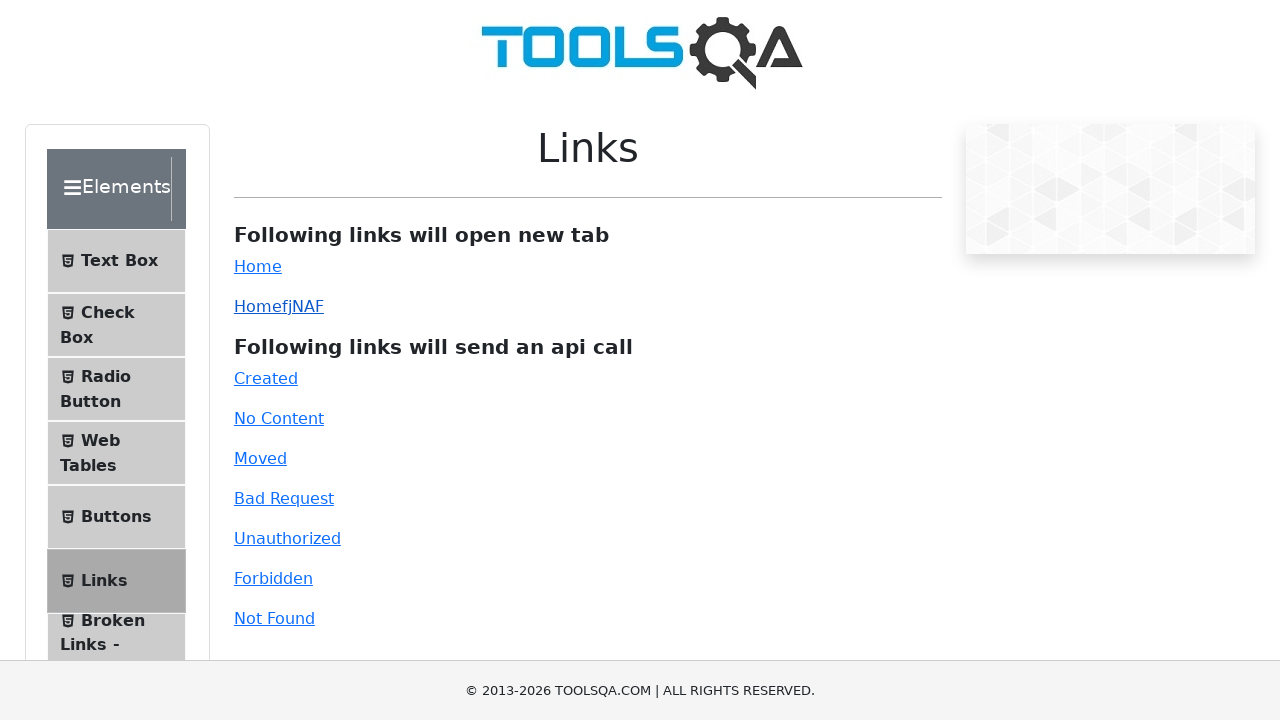

Waited for new page to load
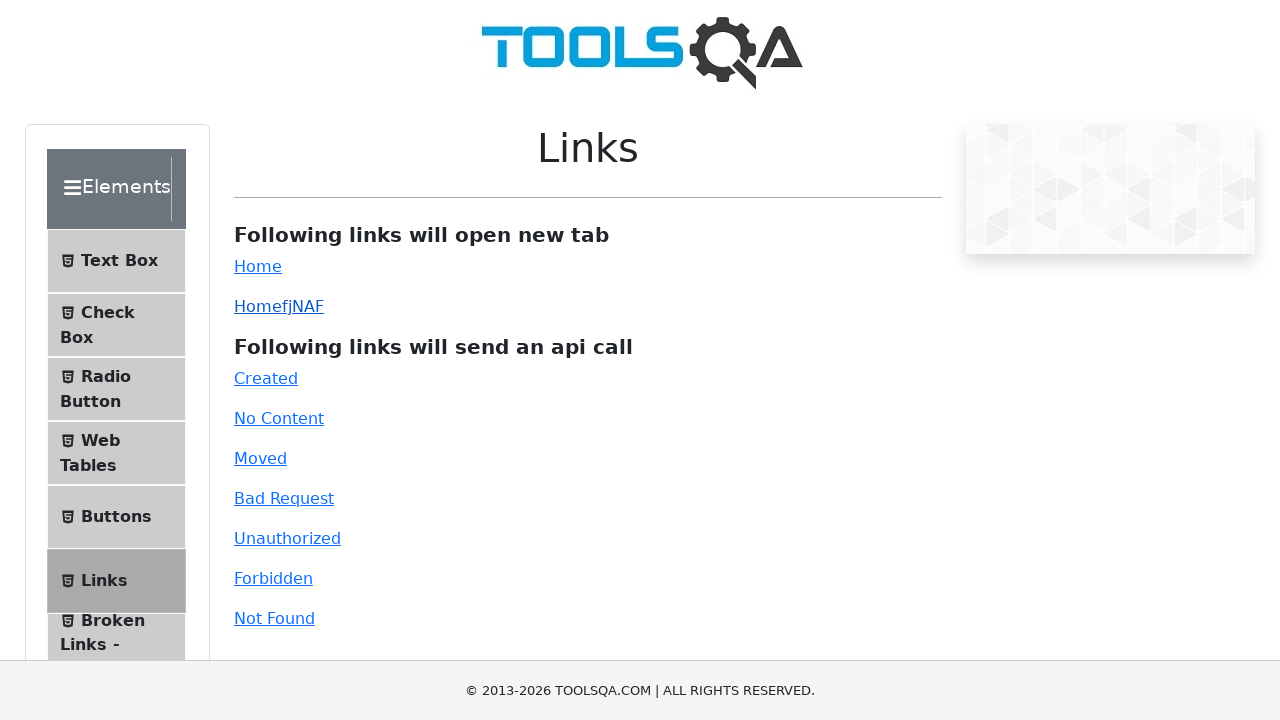

Brought main page to front
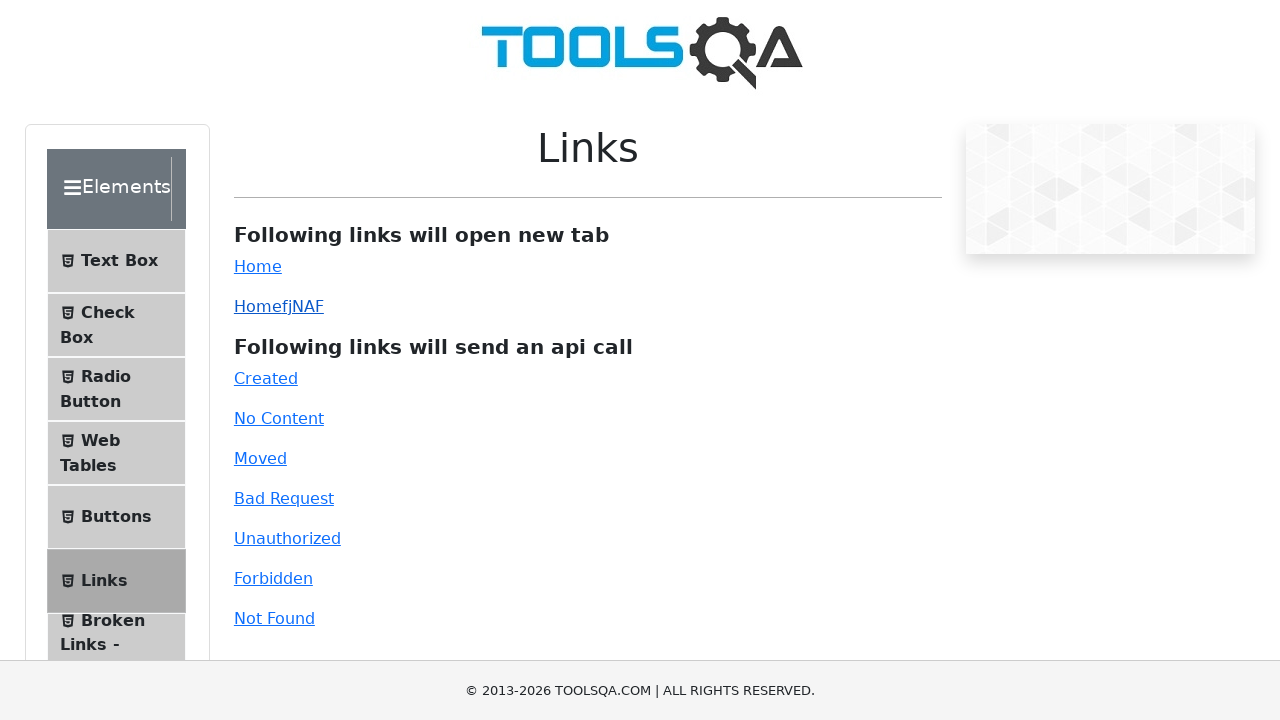

Located 'Created' API call link element
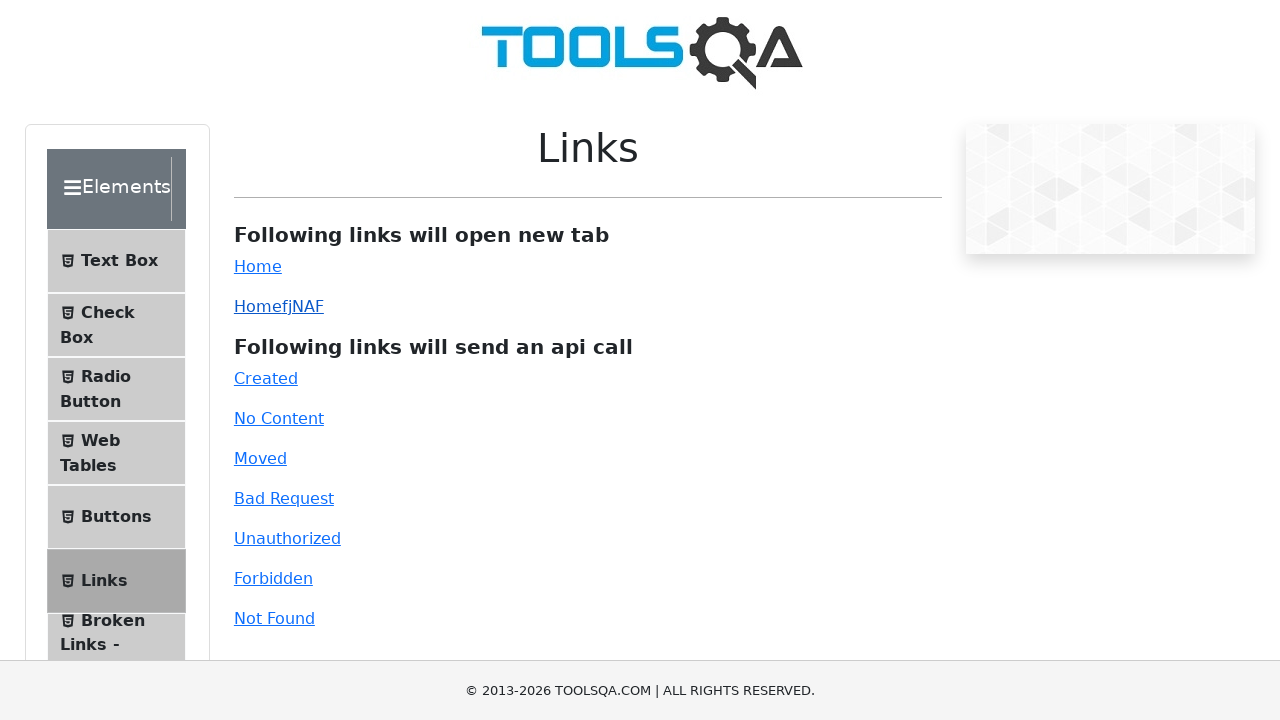

Scrolled 'Created' link into view
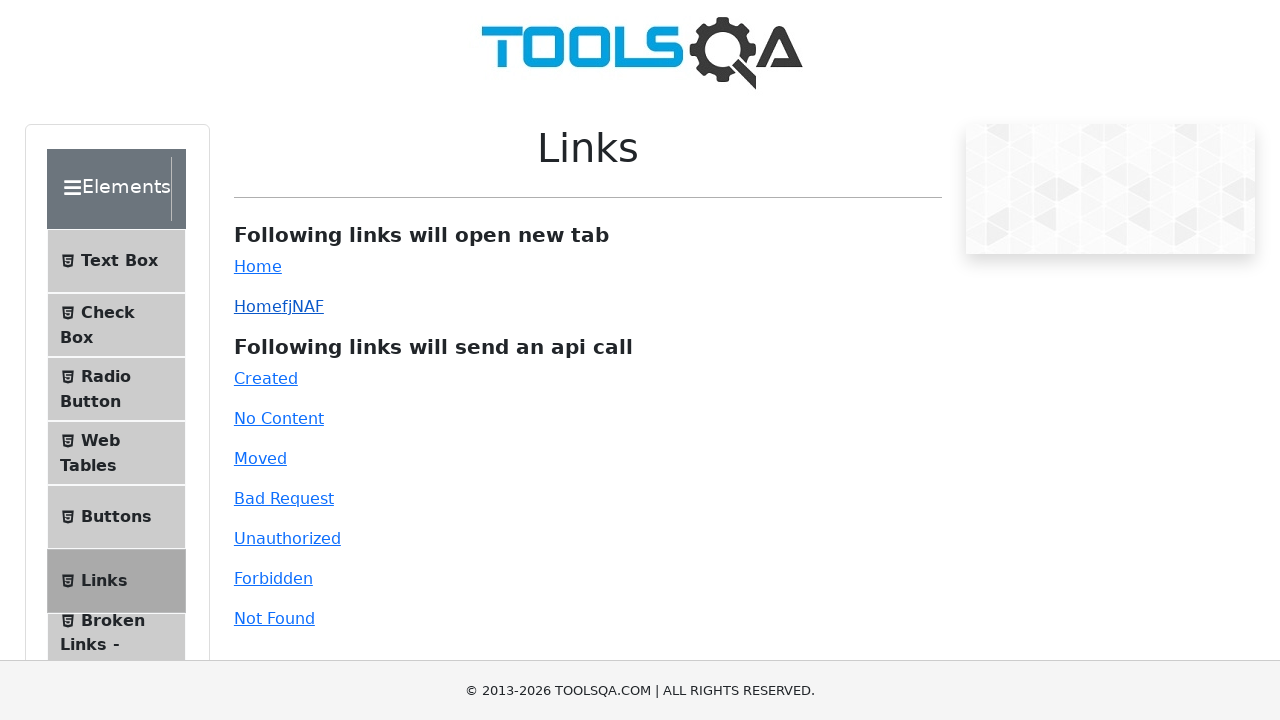

Clicked 'Created' API call link at (266, 378) on #created
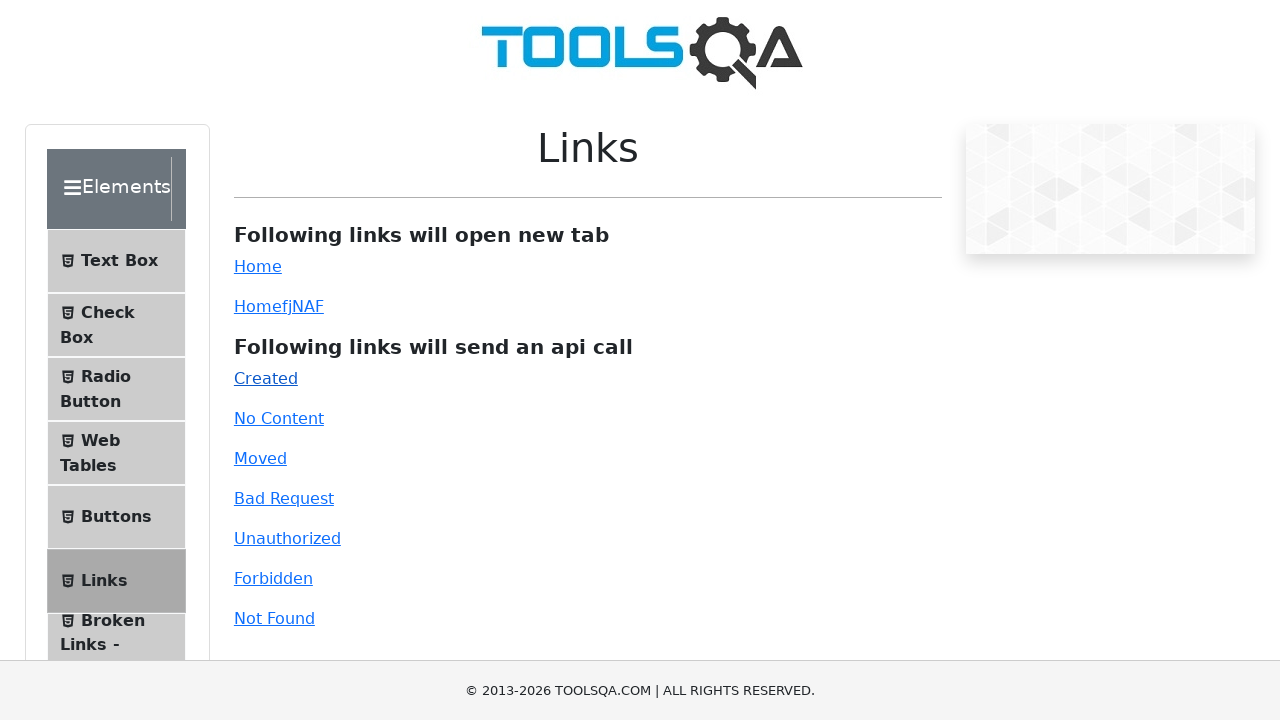

Waited for first response element to appear
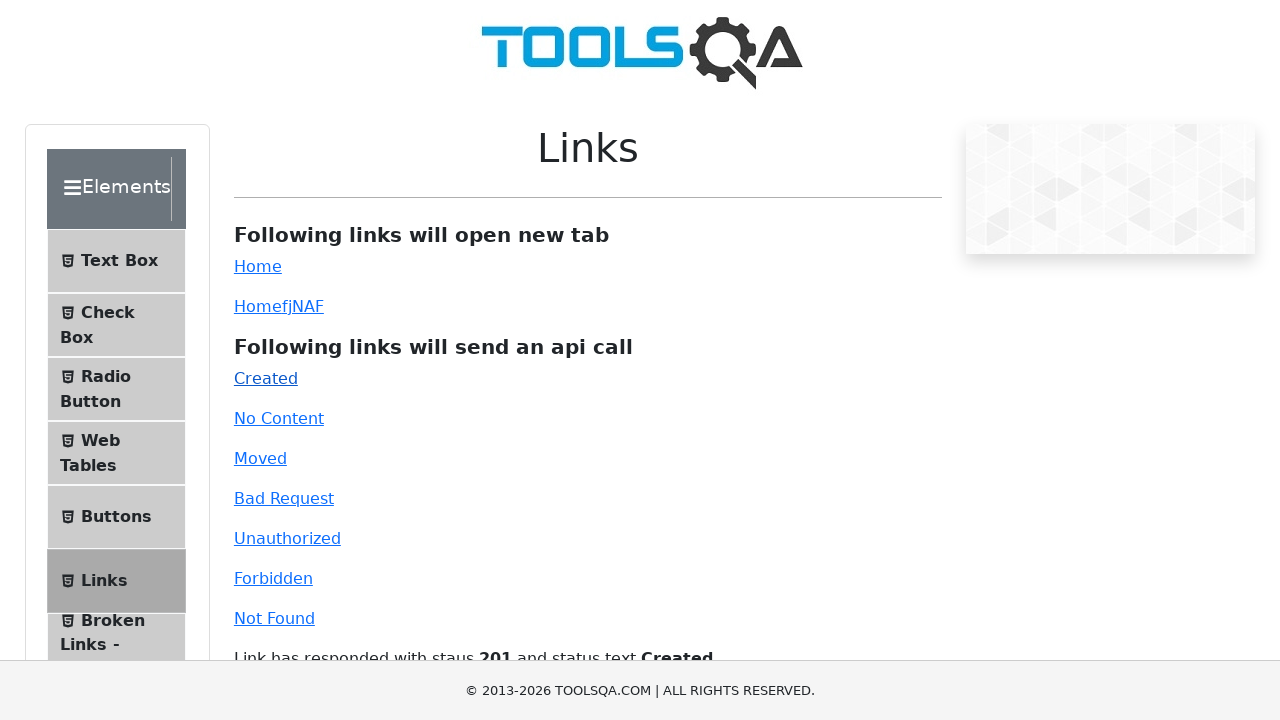

Waited for second response element to appear
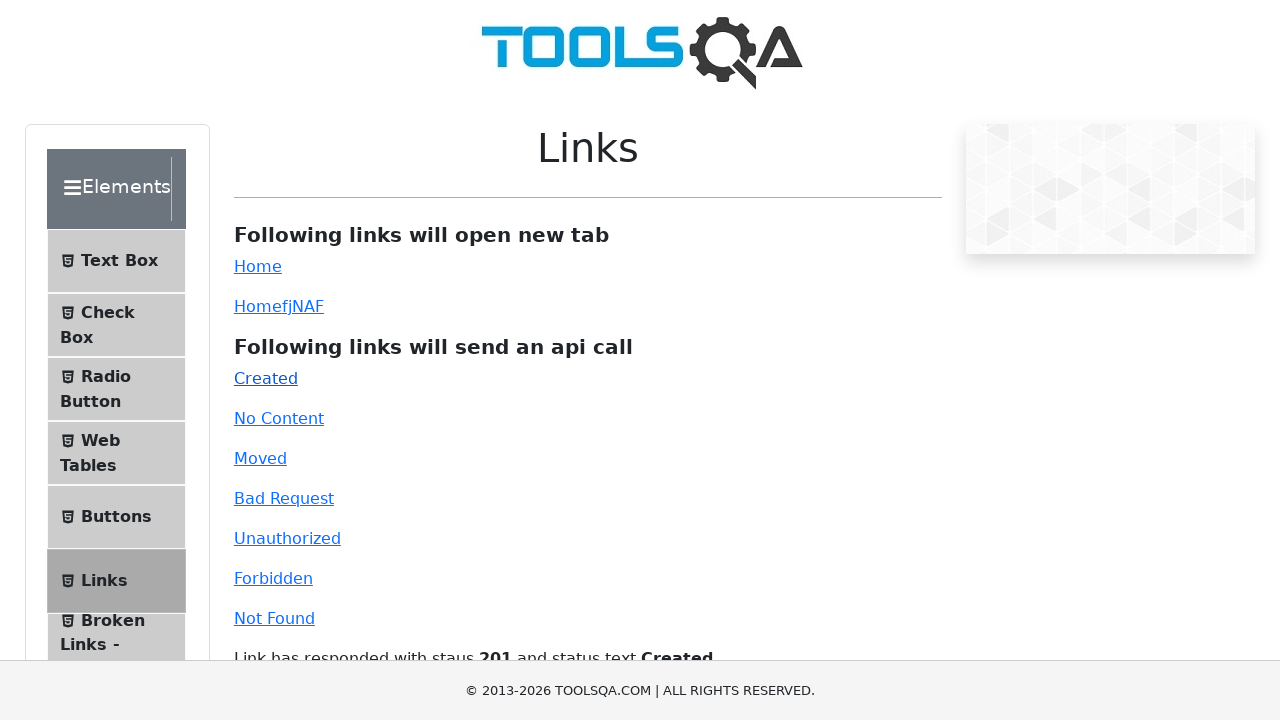

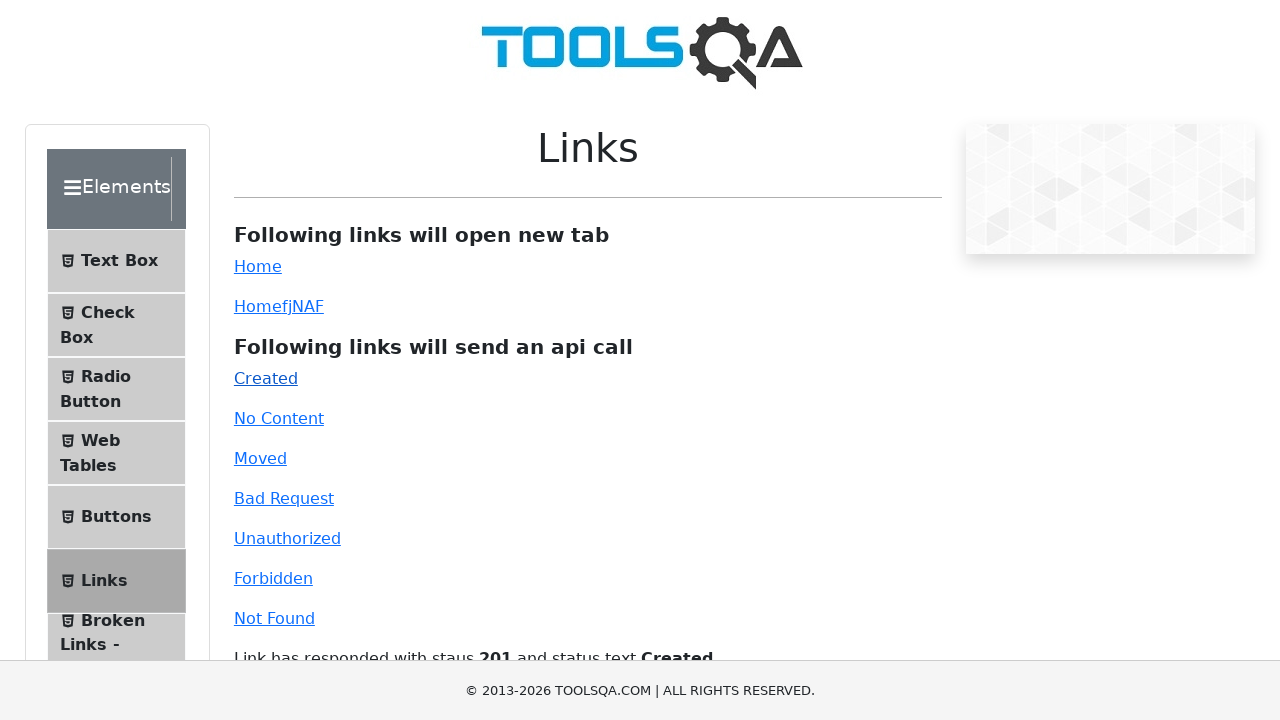